Navigates through multiple websites sequentially - testotomasyonu.com, wisequarter.com, and youtube.com

Starting URL: https://www.testotomasyonu.com

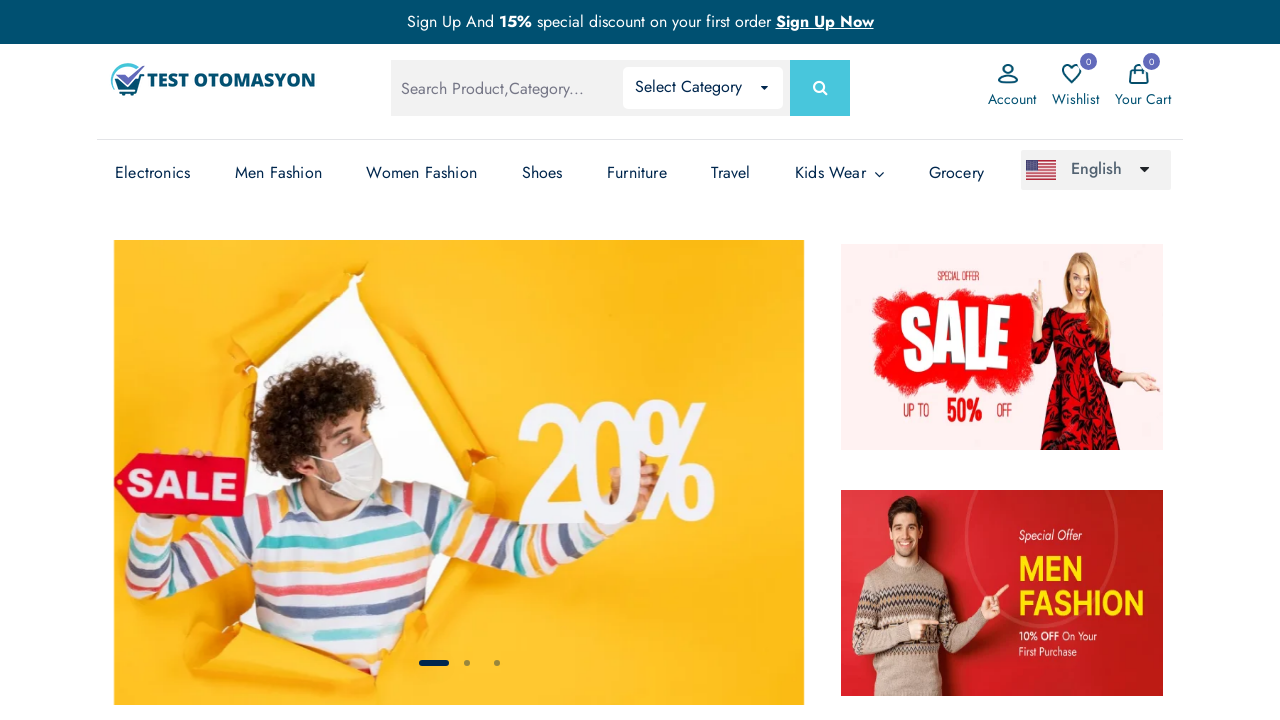

Navigated to testotomasyonu.com
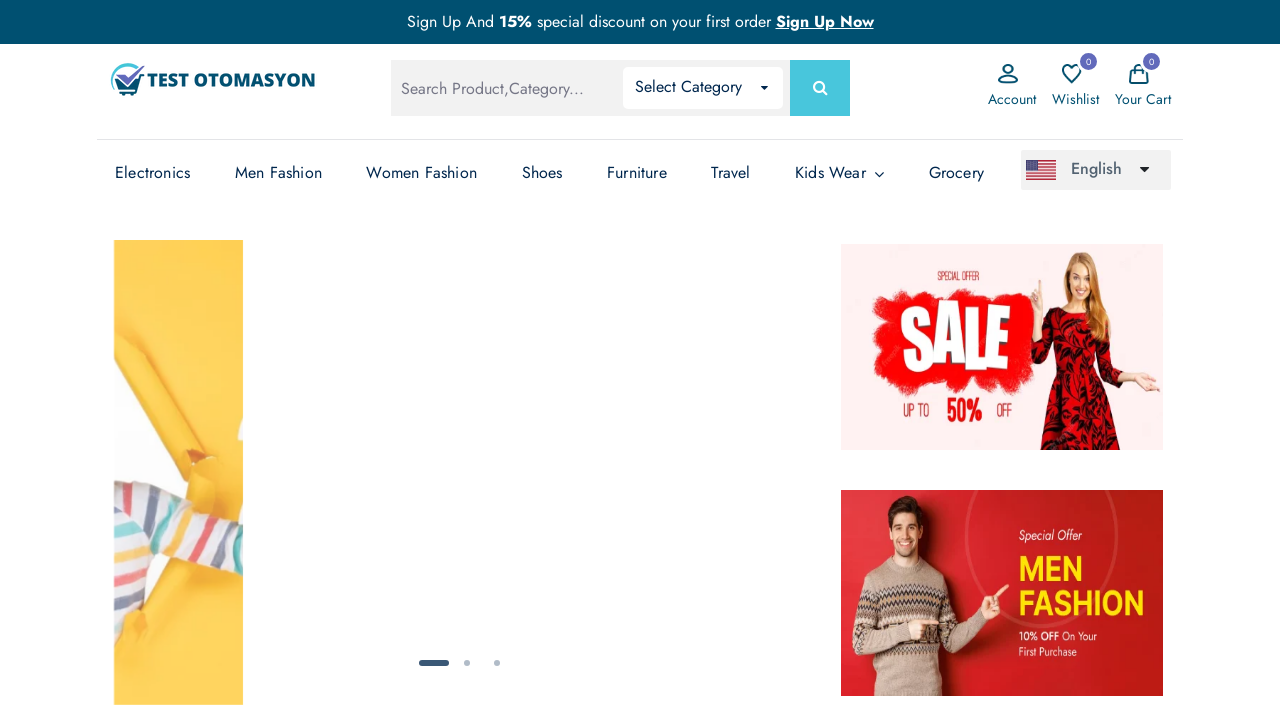

Navigated to wisequarter.com
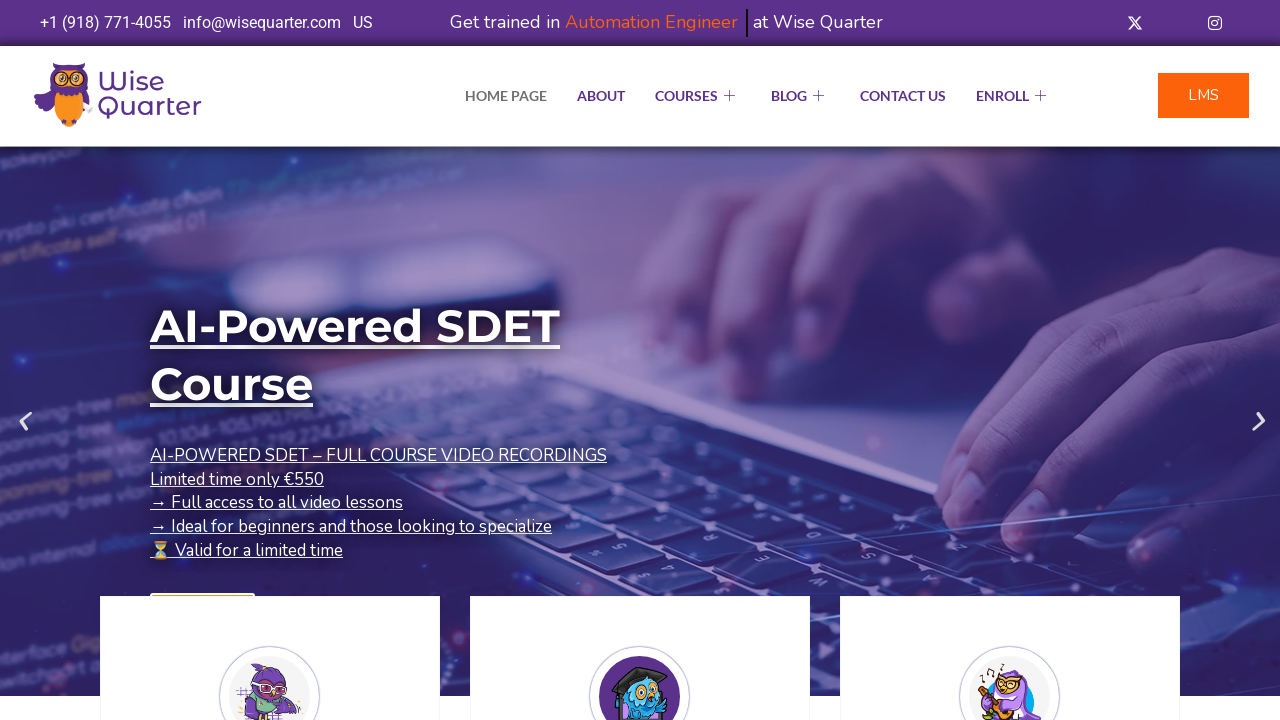

Navigated to youtube.com
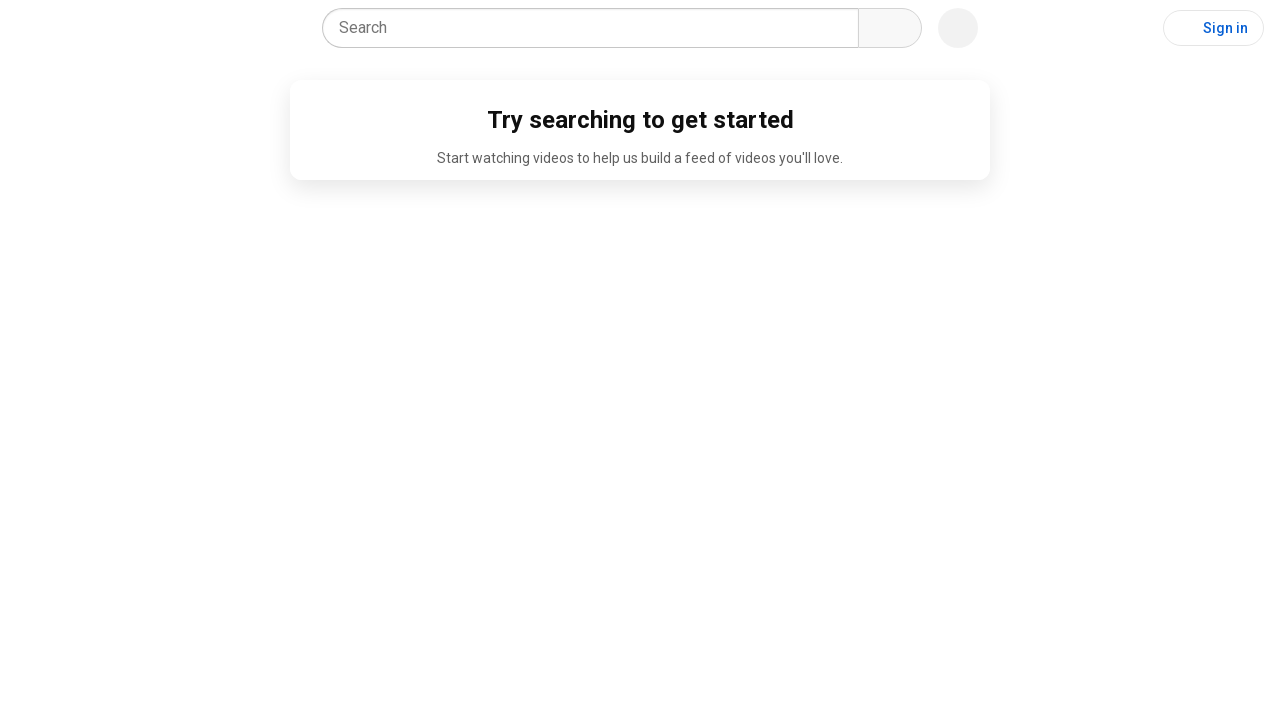

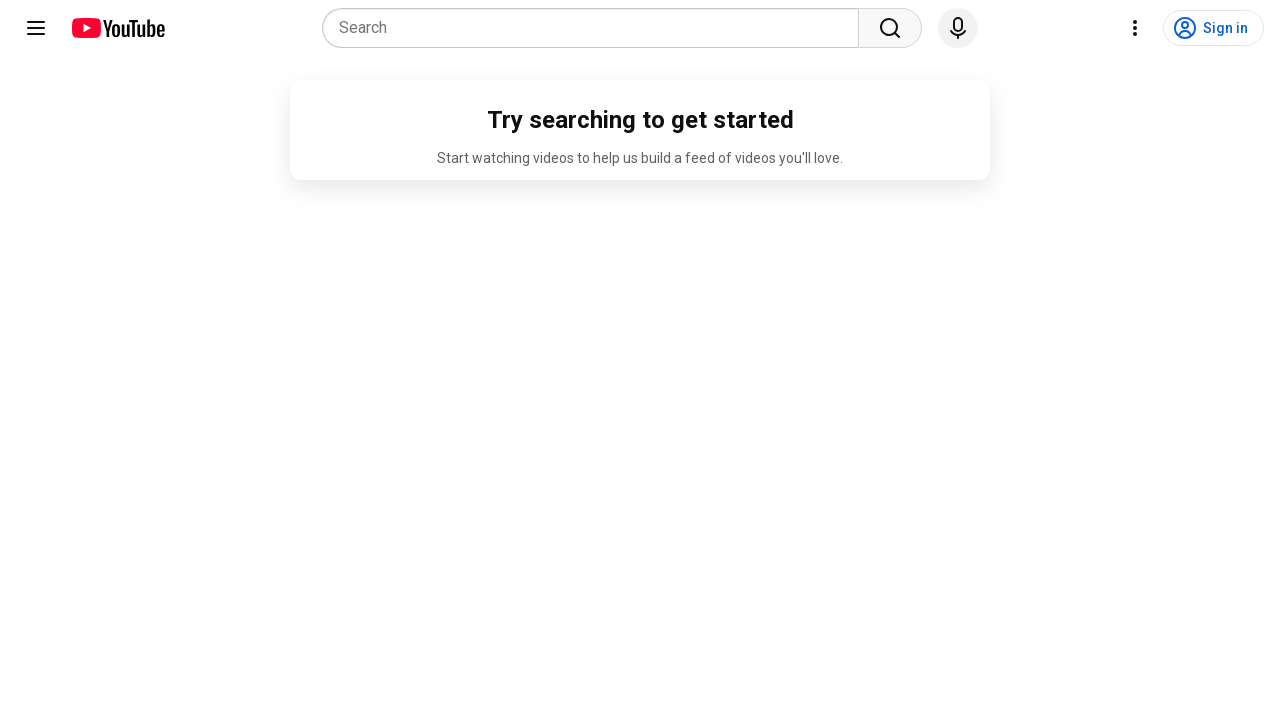